Tests displaying jQuery Growl notification messages on a webpage by injecting jQuery, jQuery Growl library and styles, then triggering notification displays

Starting URL: http://the-internet.herokuapp.com

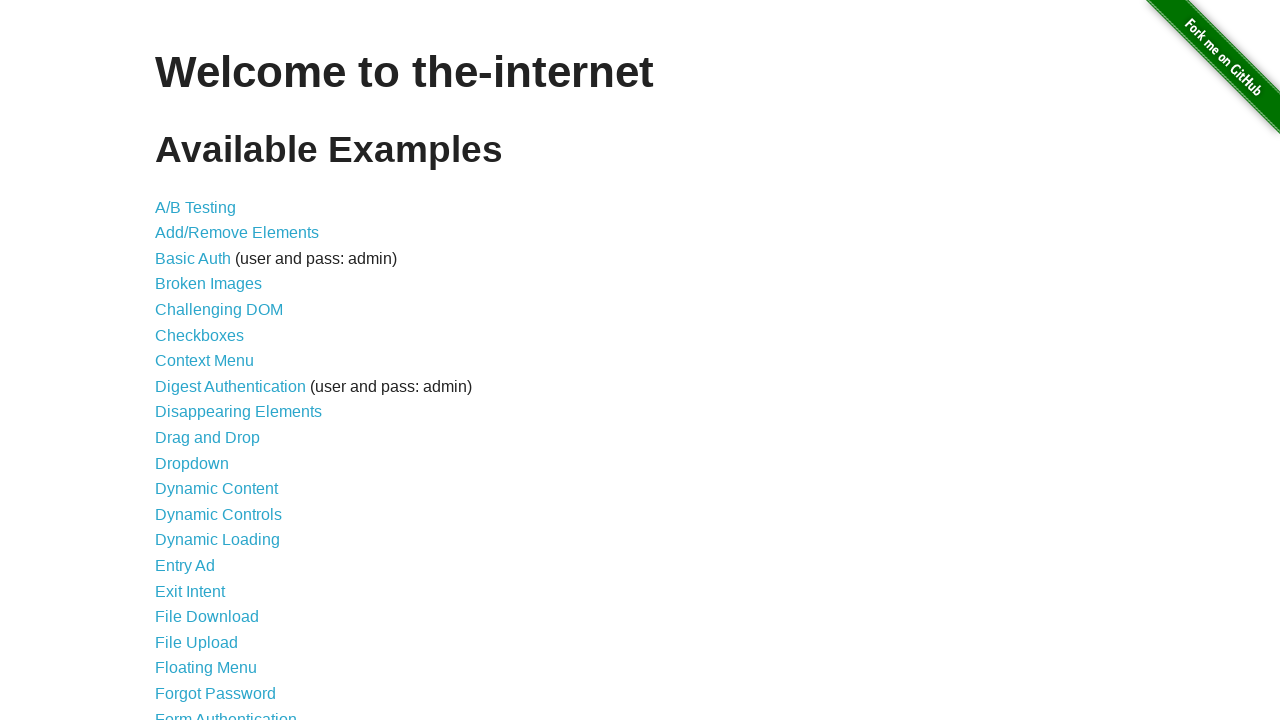

Injected jQuery library into page if not already present
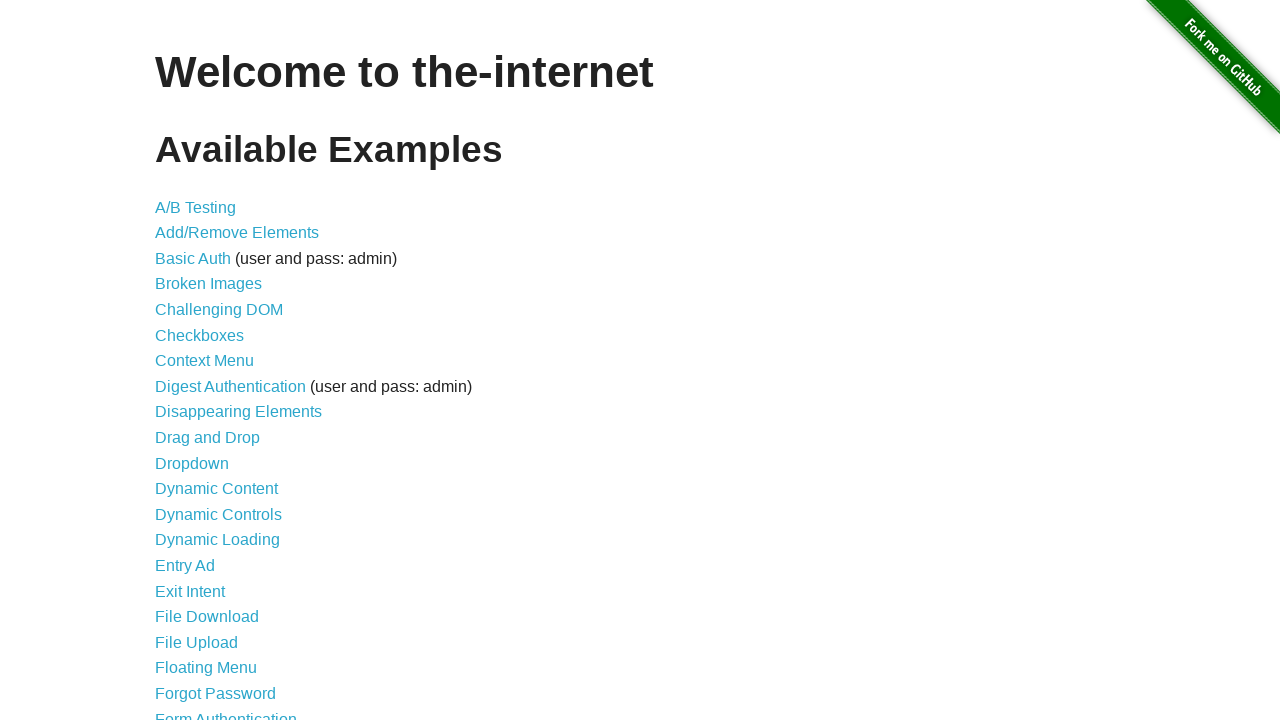

Waited for jQuery library to load
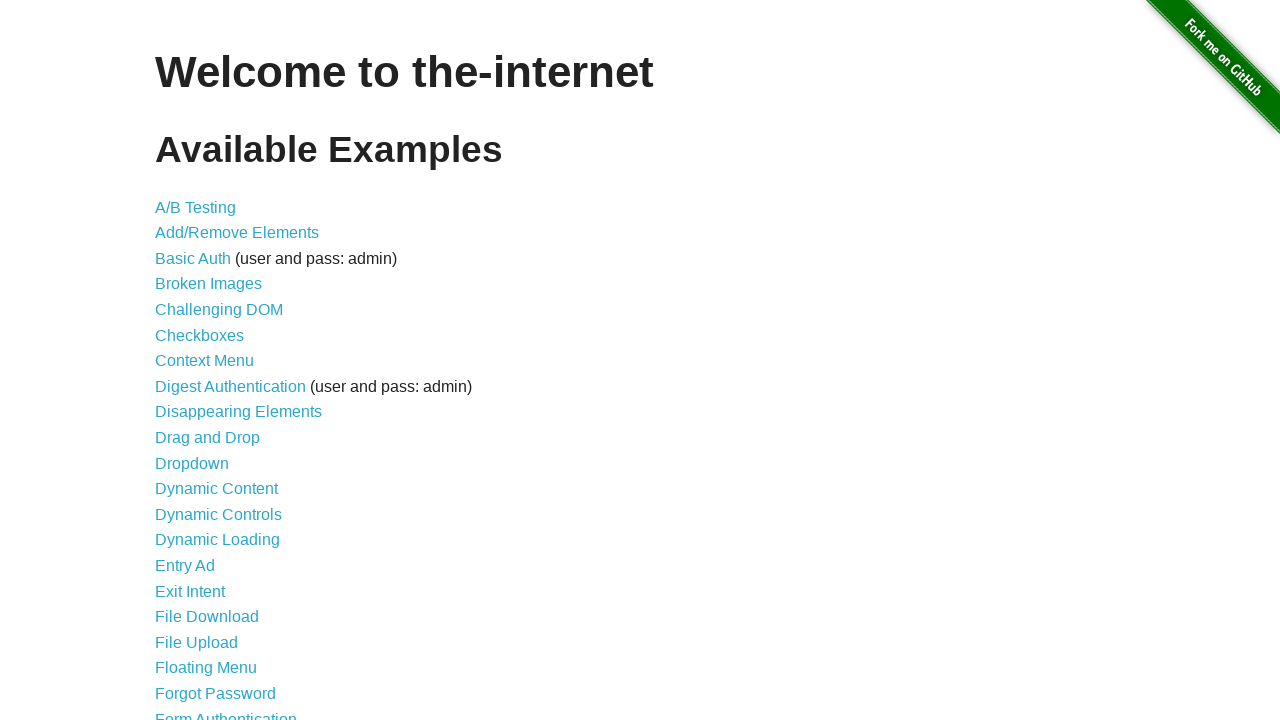

Loaded jQuery Growl plugin script
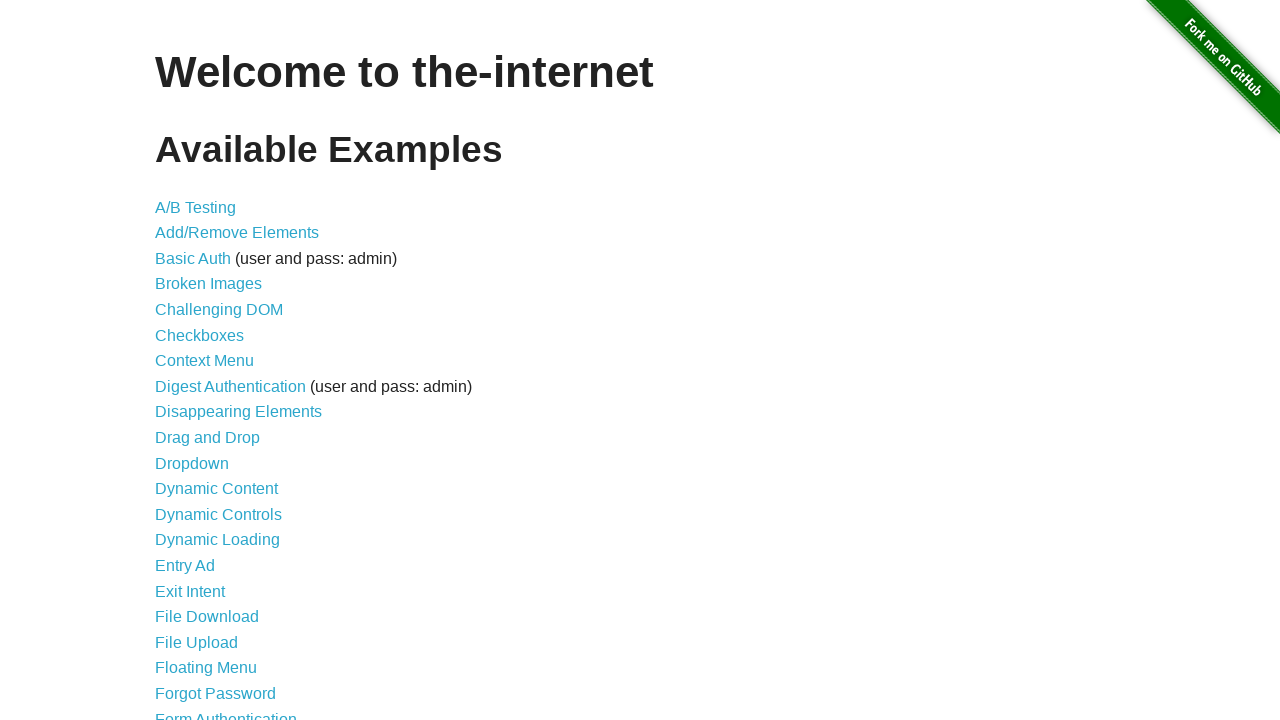

Injected jQuery Growl stylesheet into page
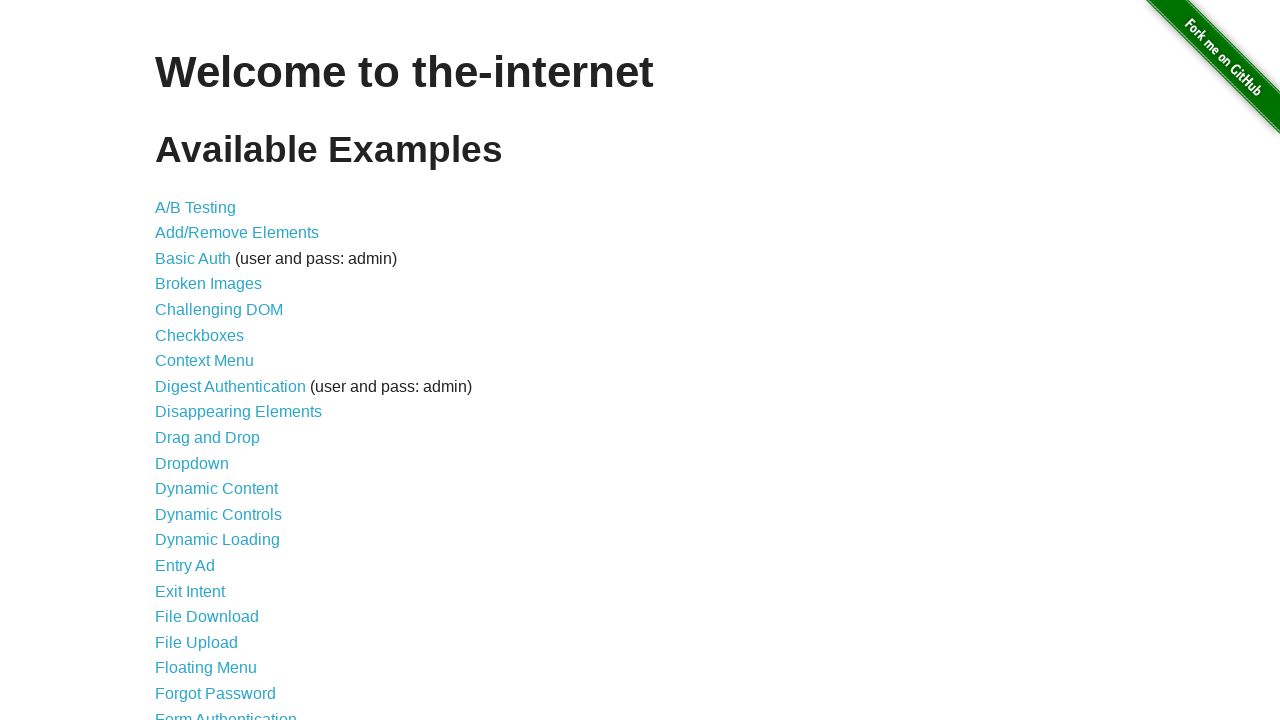

Waited for jQuery Growl library to load
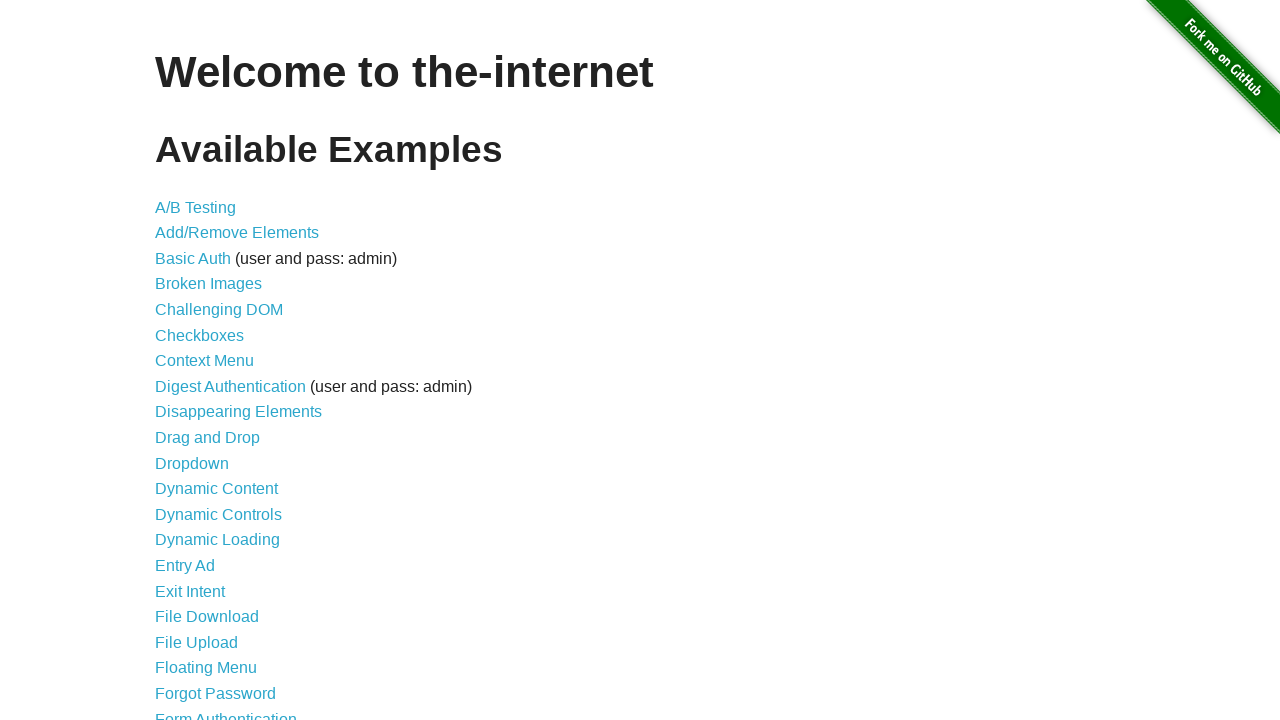

Triggered jQuery Growl notification with title 'GET' and message '/'
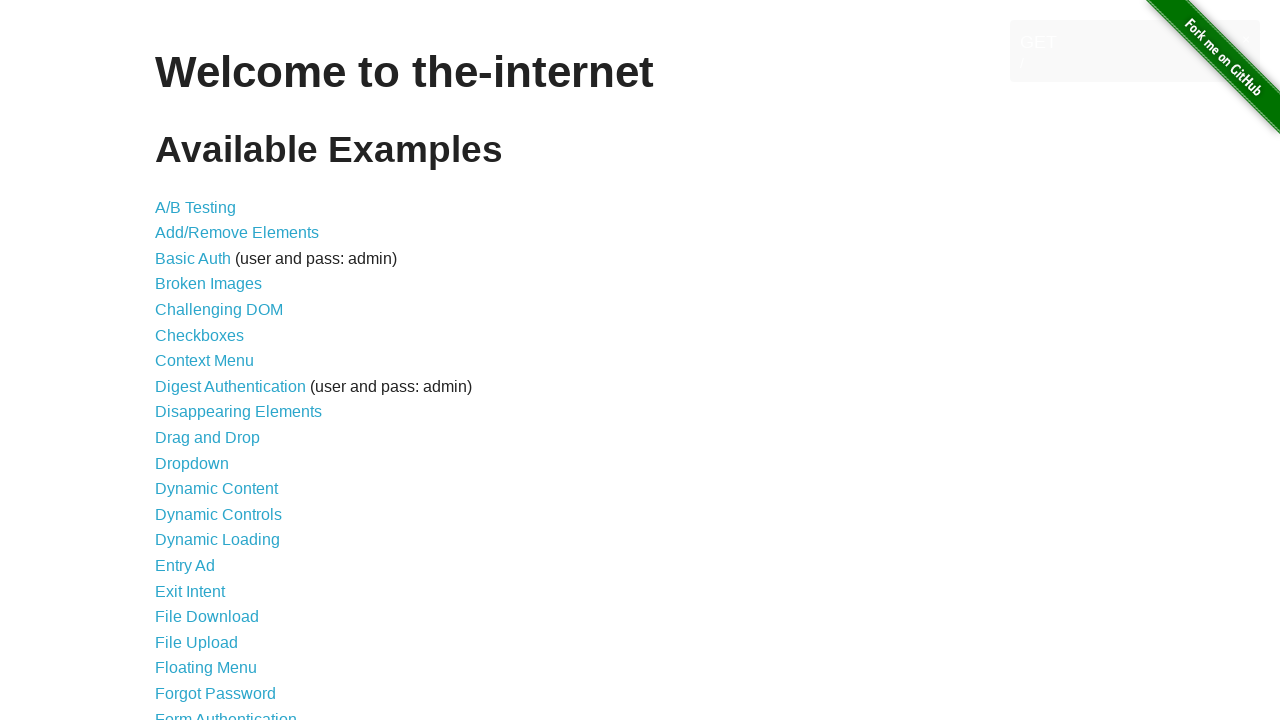

Waited 2 seconds to observe notification display
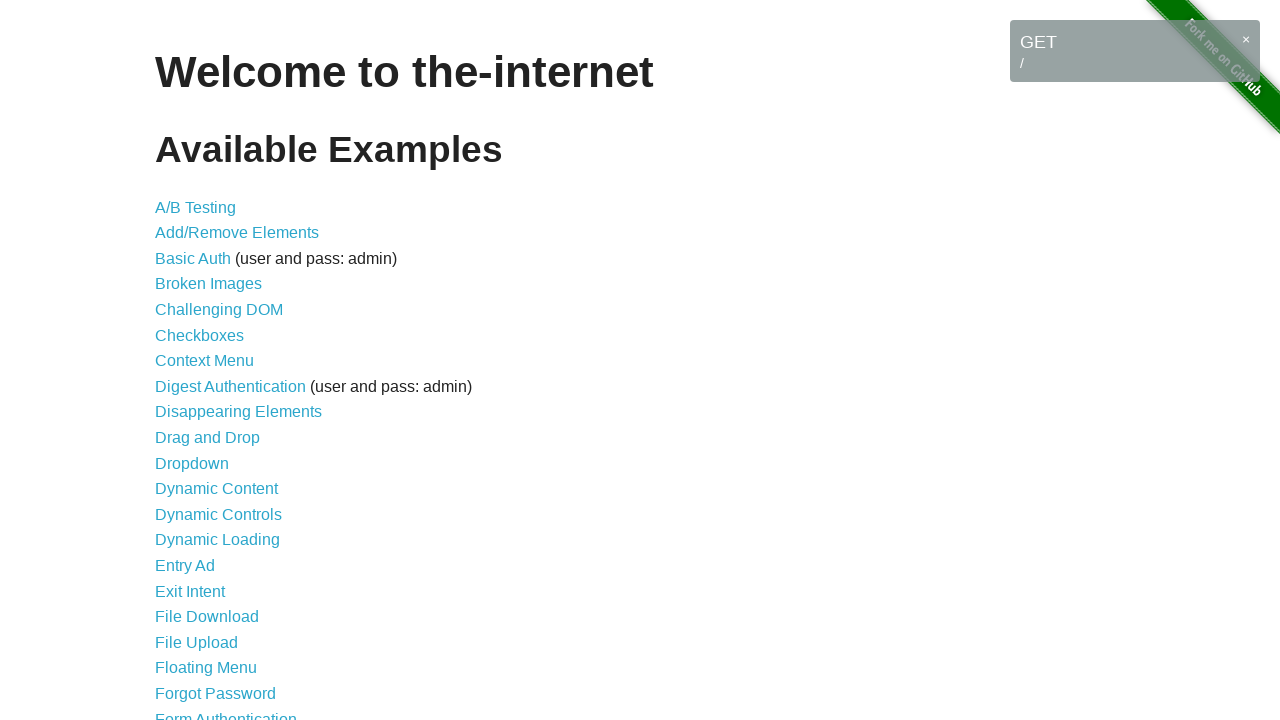

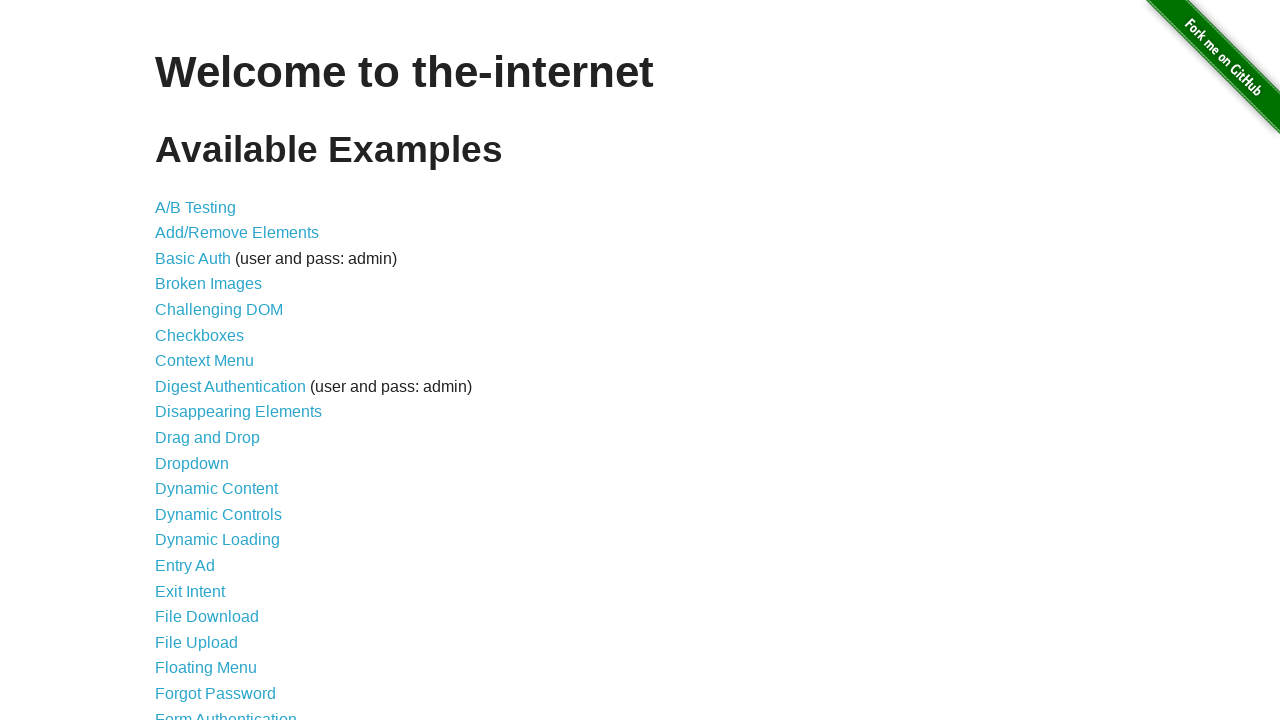